Tests radio button functionality by verifying initial selection states and then clicking a radio button to verify the selection changes

Starting URL: https://formy-project.herokuapp.com/radiobutton

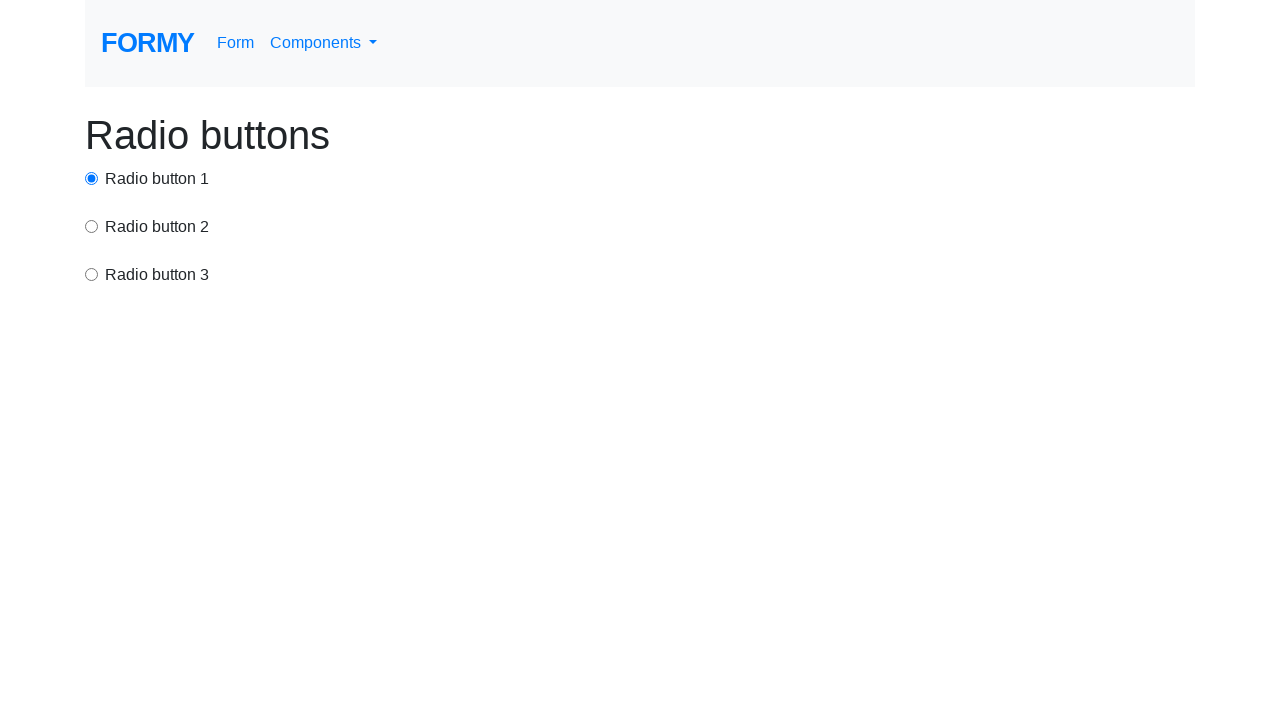

Located radio button option1
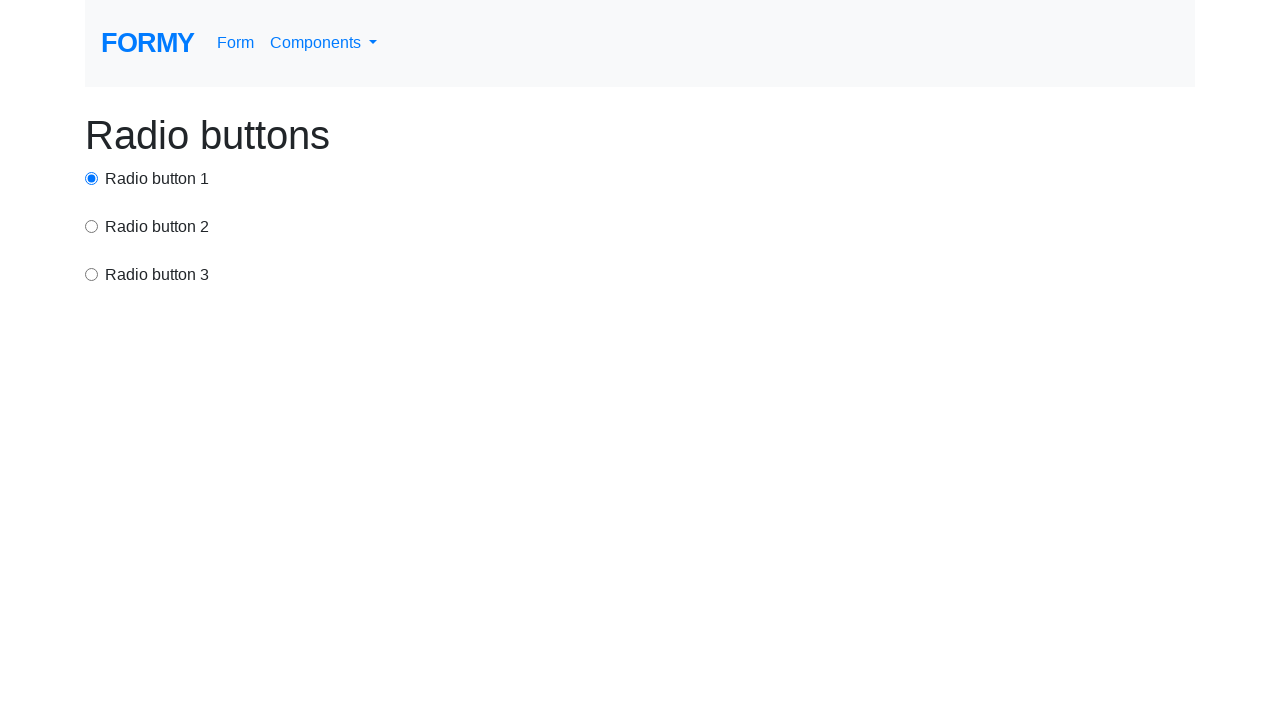

Located radio button option2
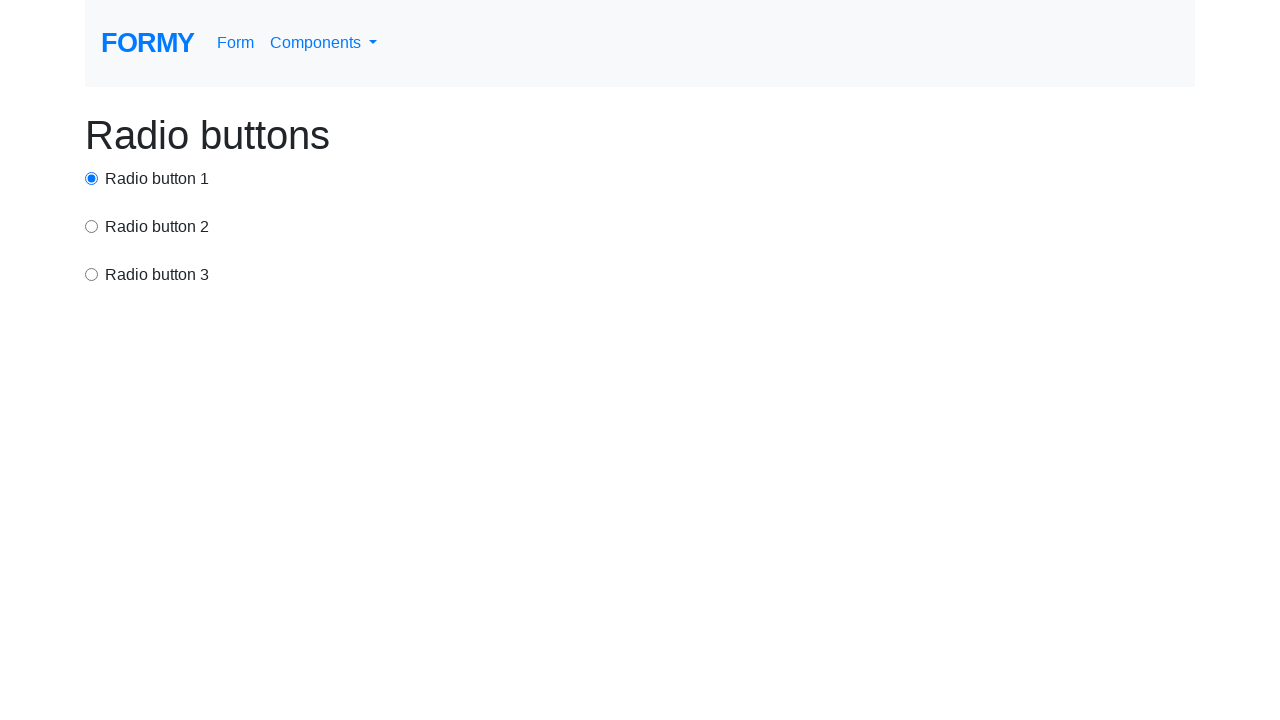

Located radio button option3
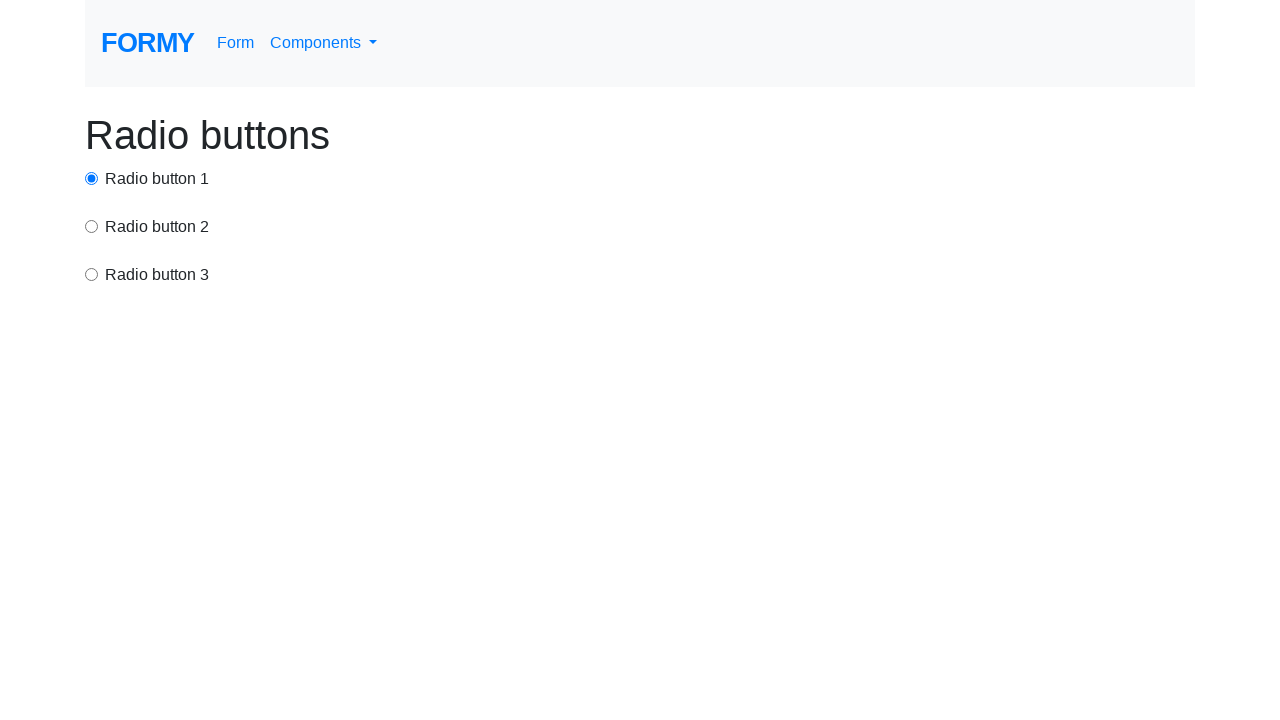

Verified that option1 is initially selected
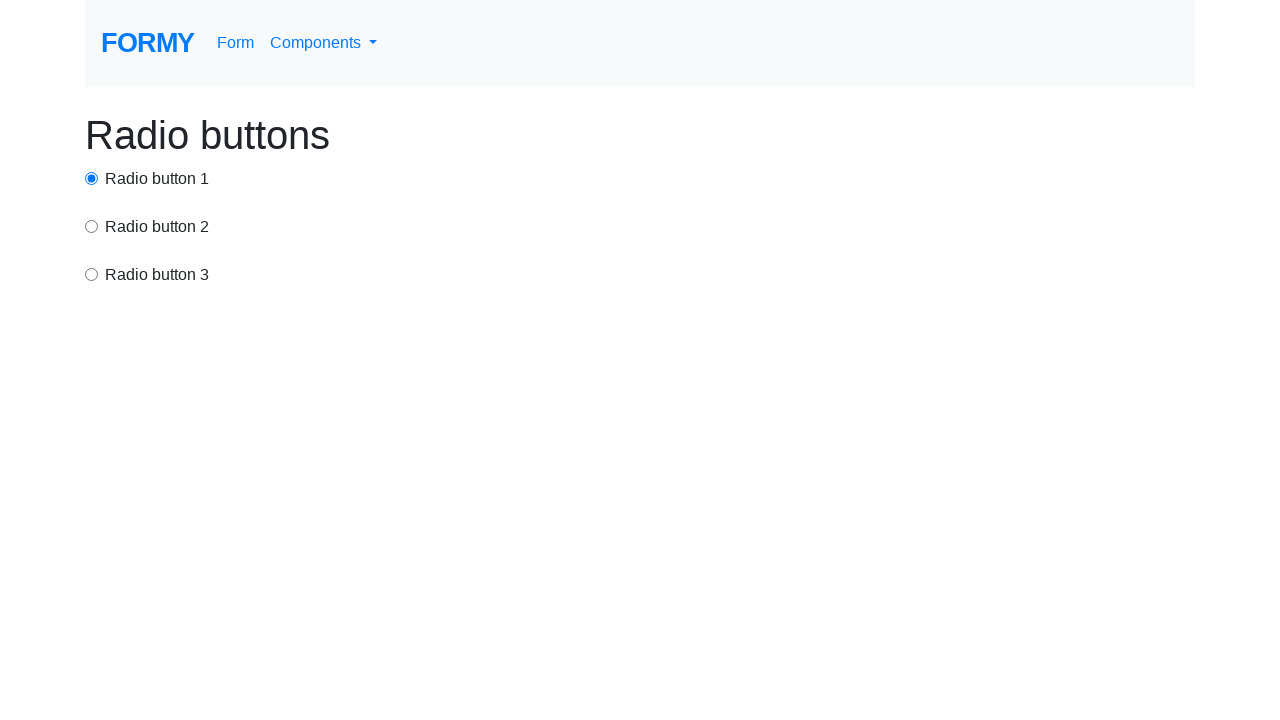

Verified that option2 is not initially selected
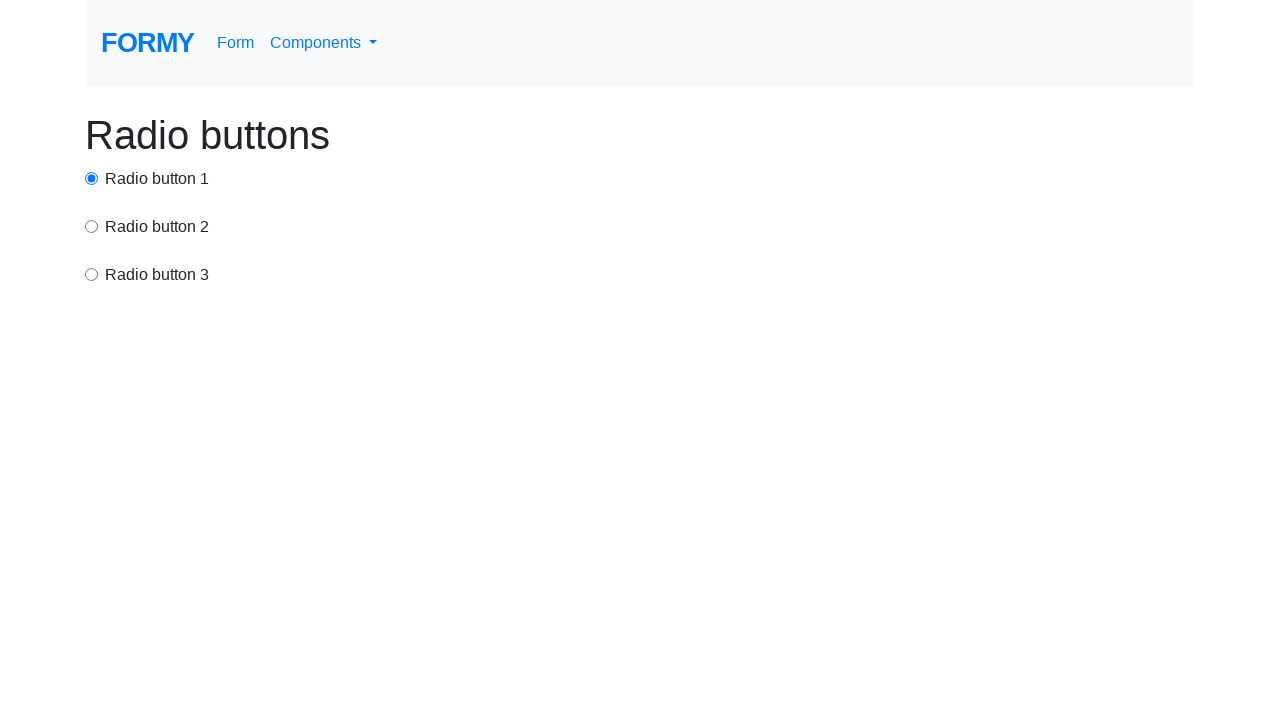

Verified that option3 is not initially selected
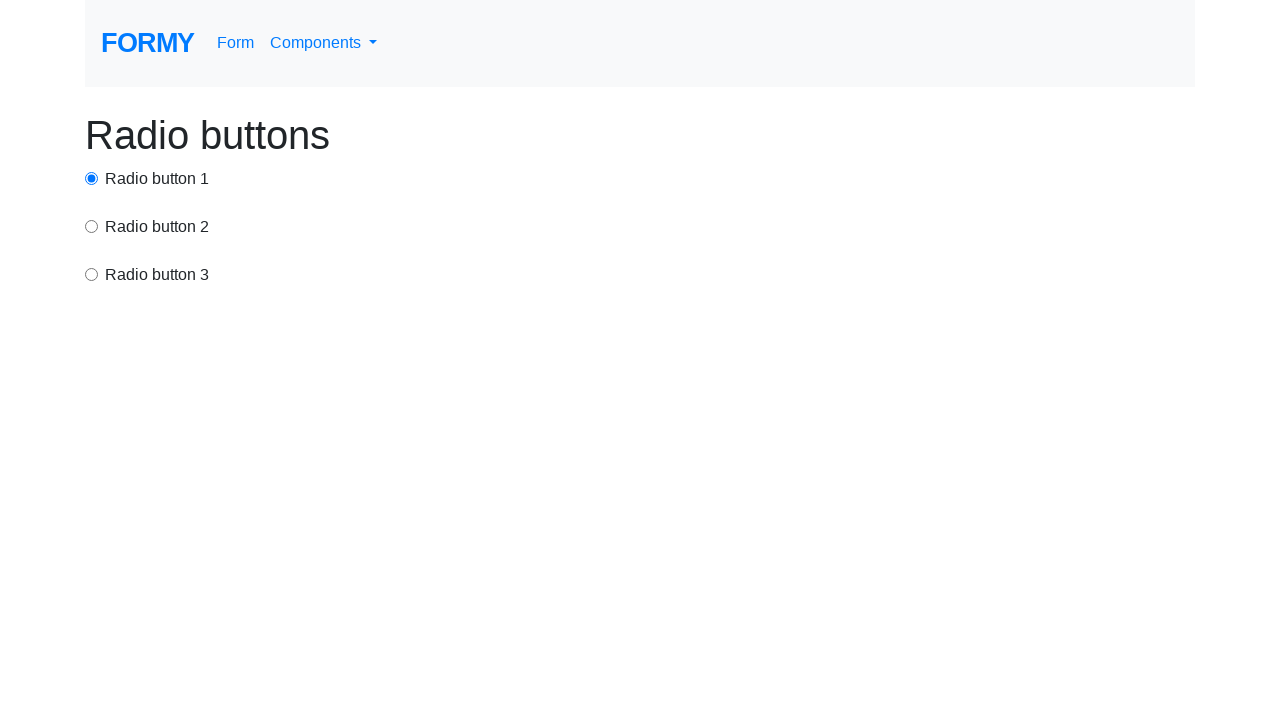

Clicked on radio button option3 at (92, 274) on input[value='option3']
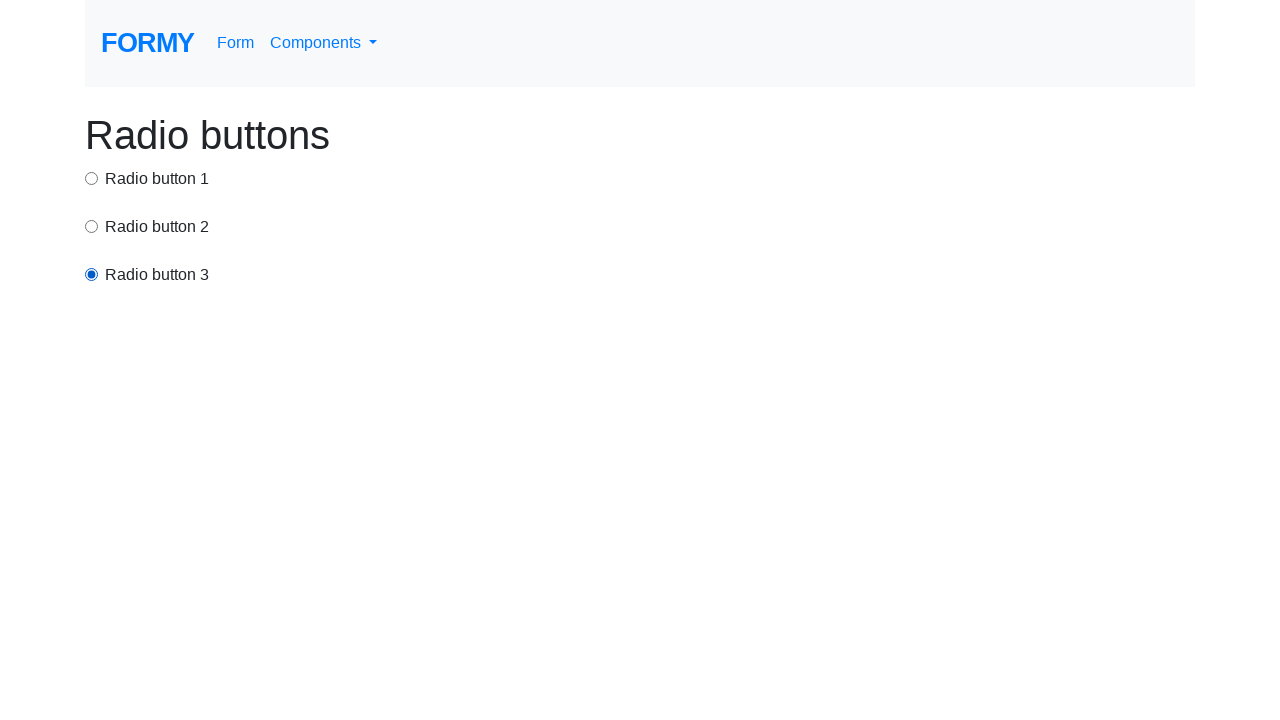

Verified that option1 is no longer selected after clicking option3
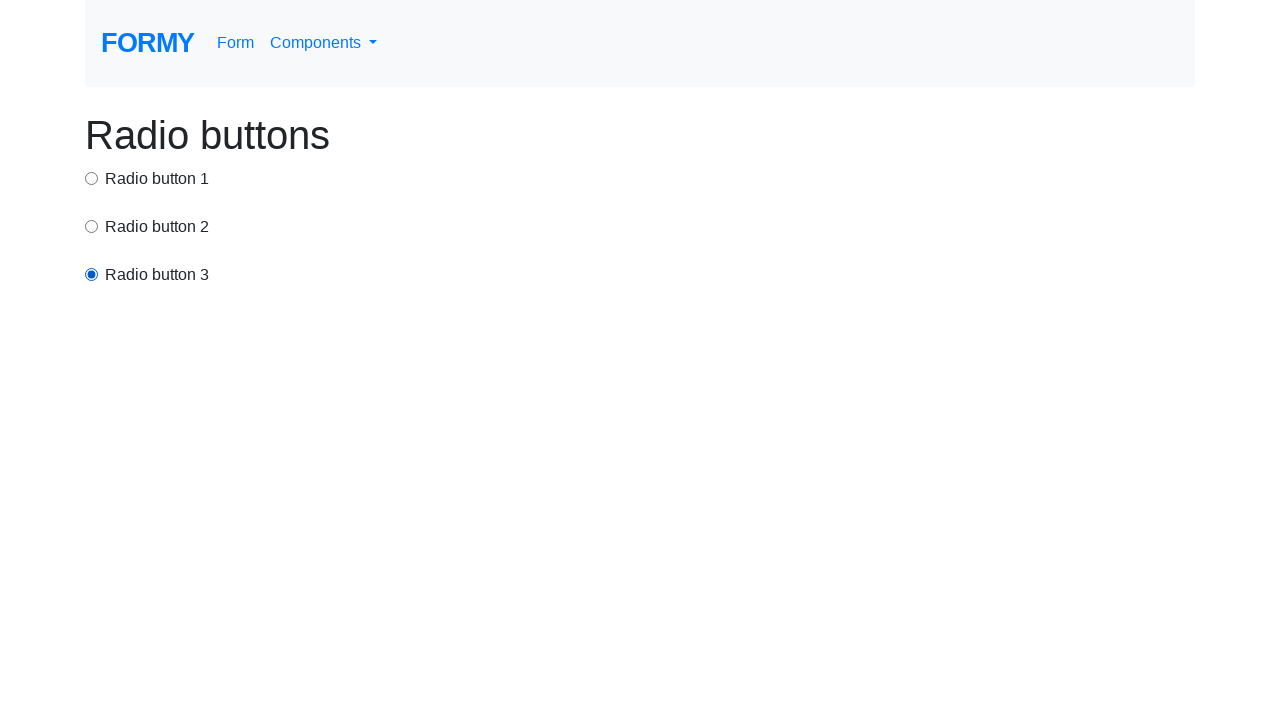

Verified that option3 is now selected
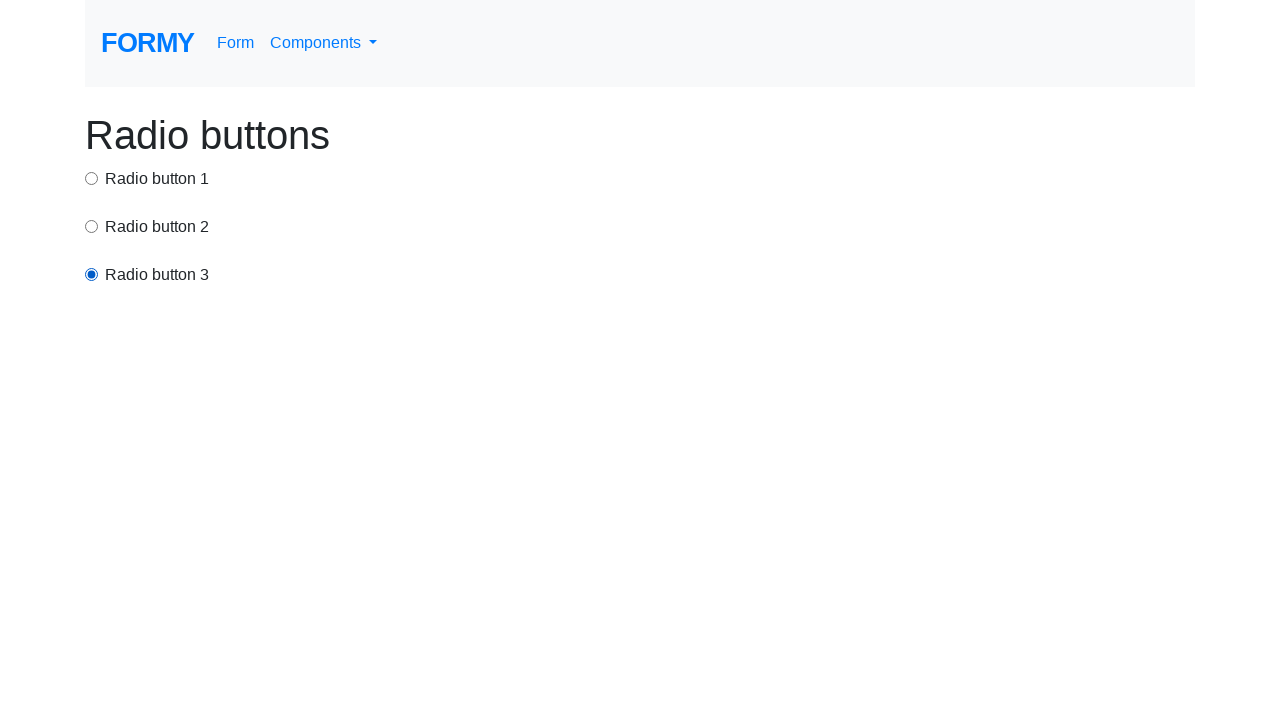

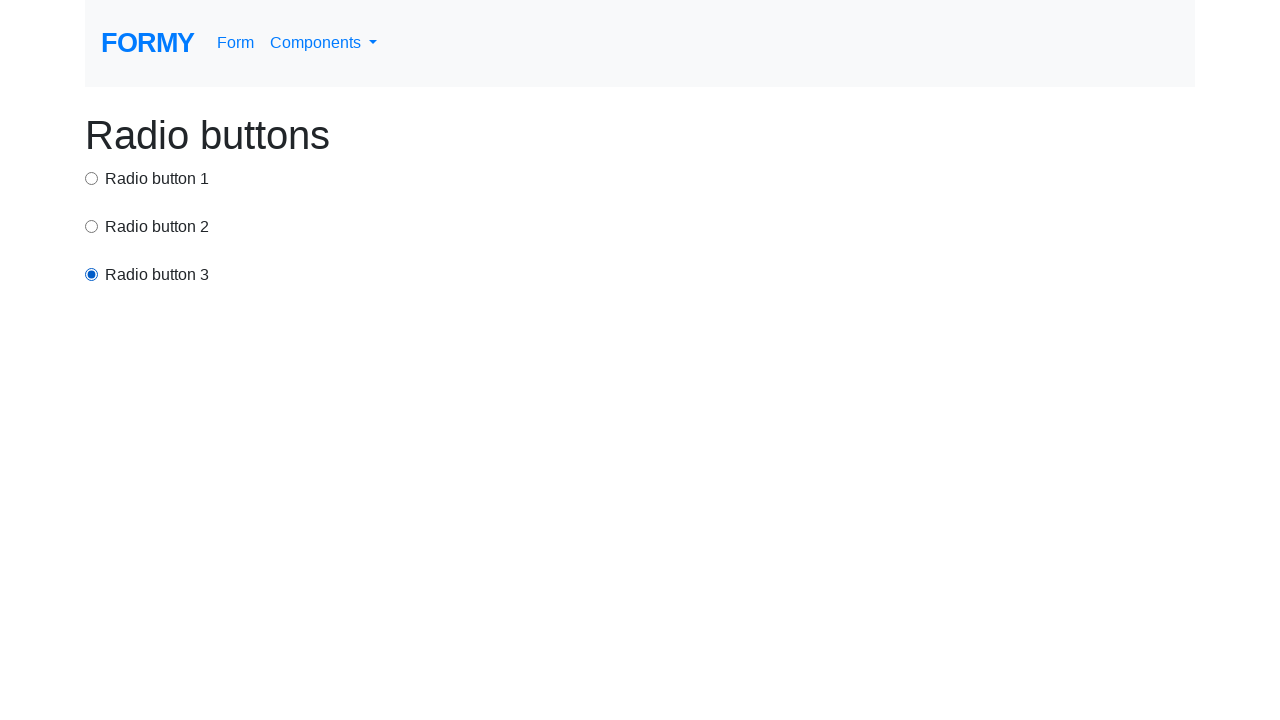